Tests JavaScript confirmation alert by clicking a button to trigger a confirm dialog, accepting it, and verifying the result message

Starting URL: https://practice.cydeo.com/javascript_alerts

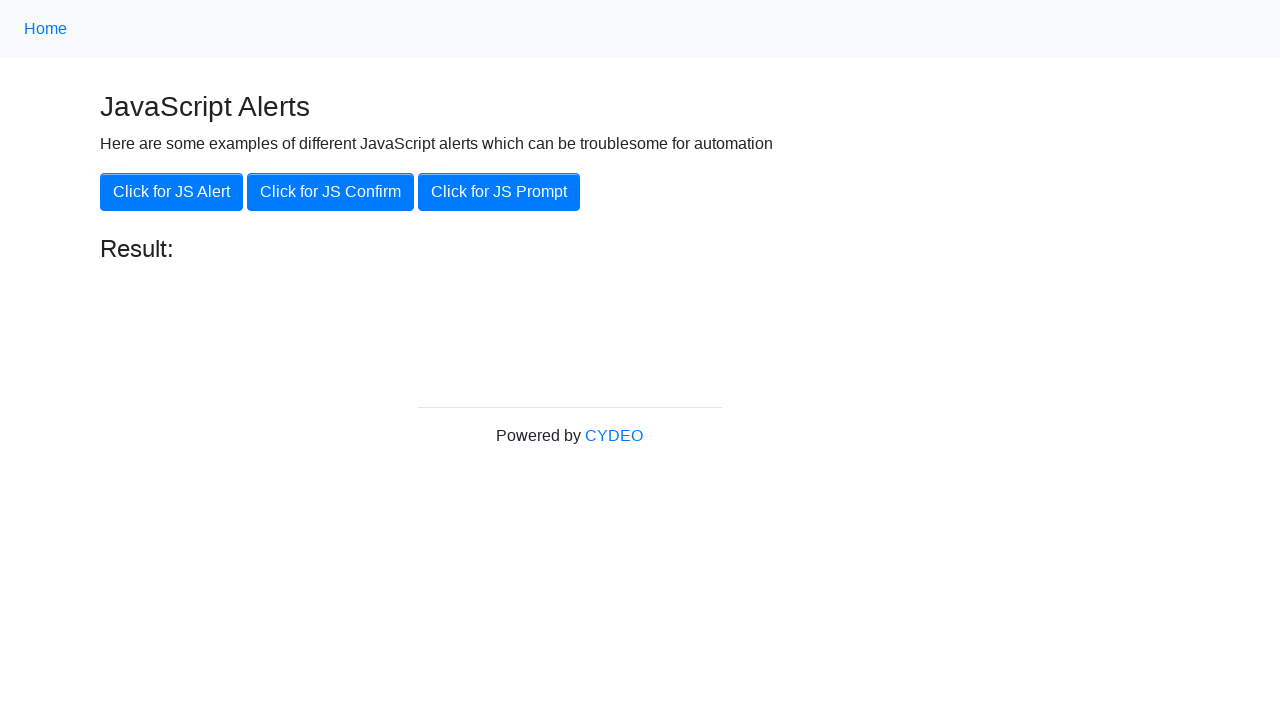

Set up dialog handler to accept confirmation alerts
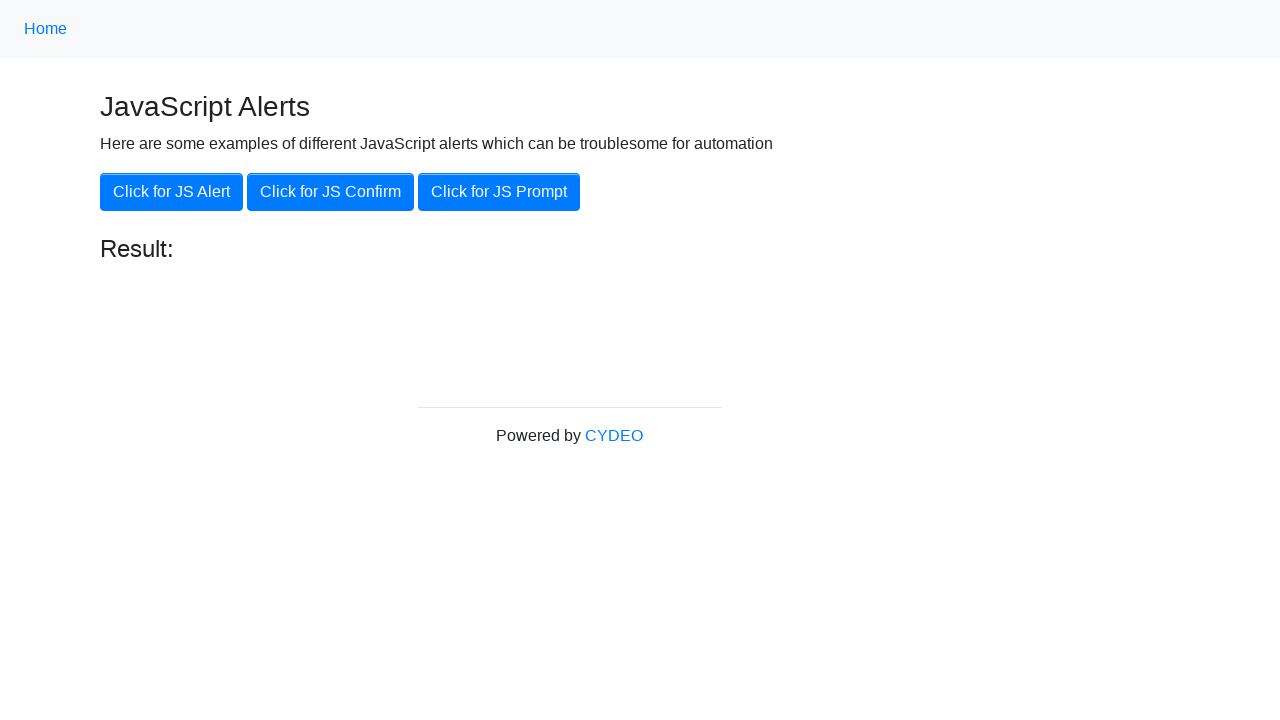

Clicked 'Click for JS Confirm' button to trigger confirmation dialog at (330, 192) on xpath=//button[.='Click for JS Confirm']
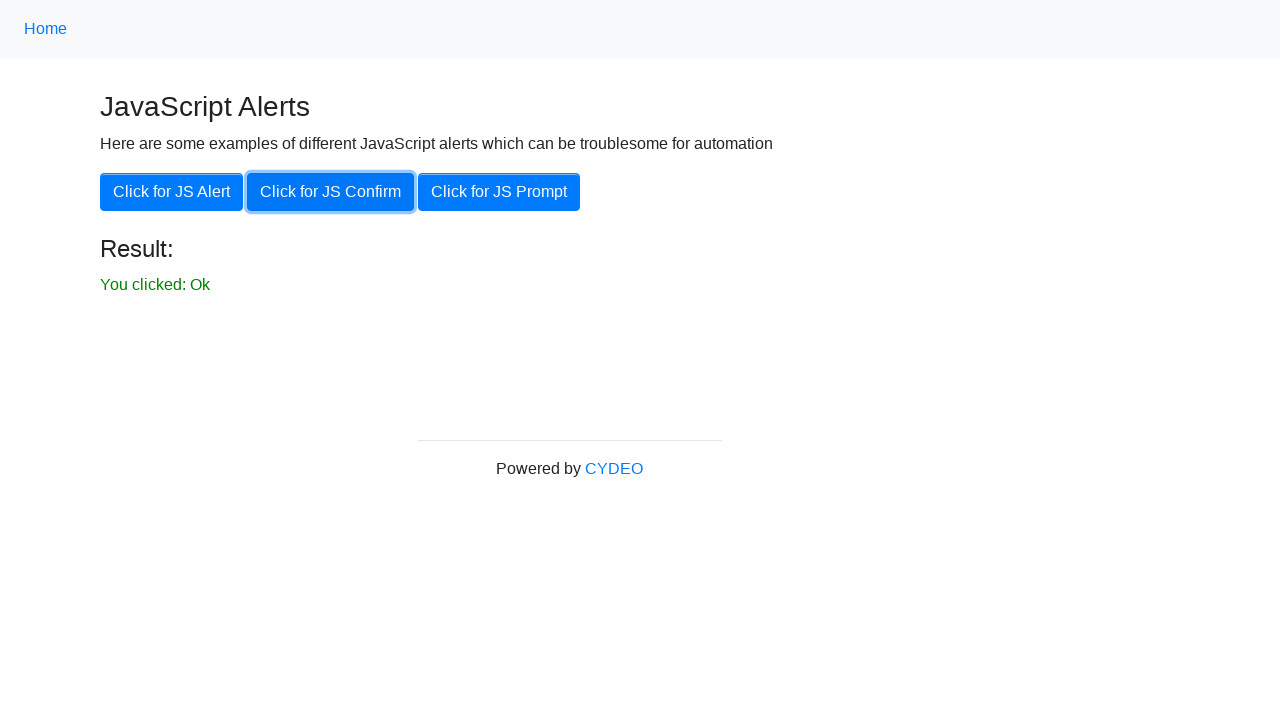

Result message element became visible after accepting confirmation
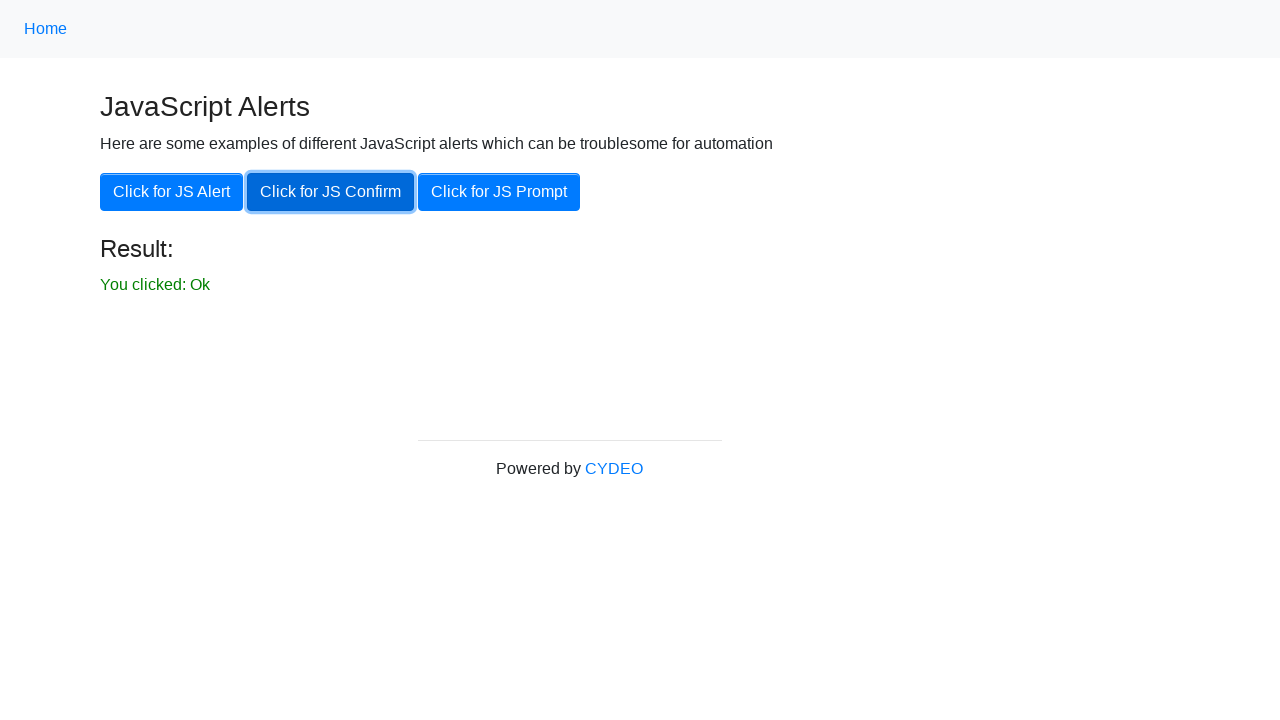

Verified result message displays 'You clicked: Ok'
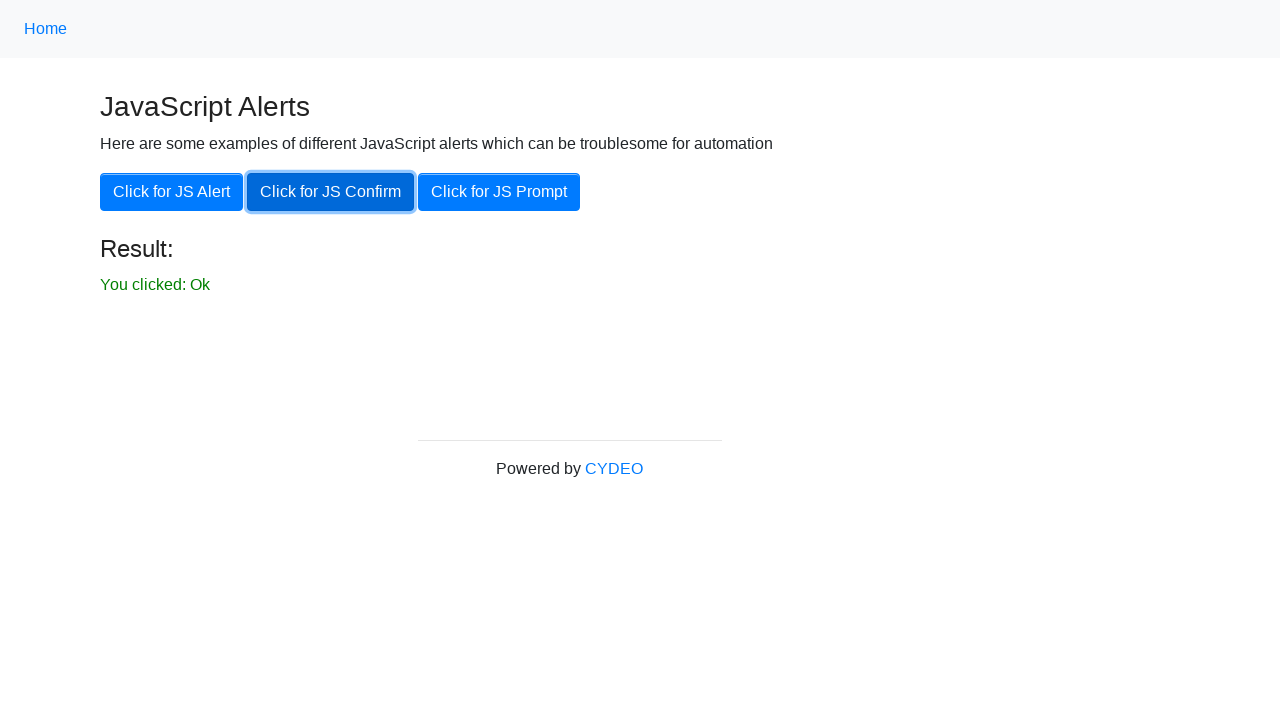

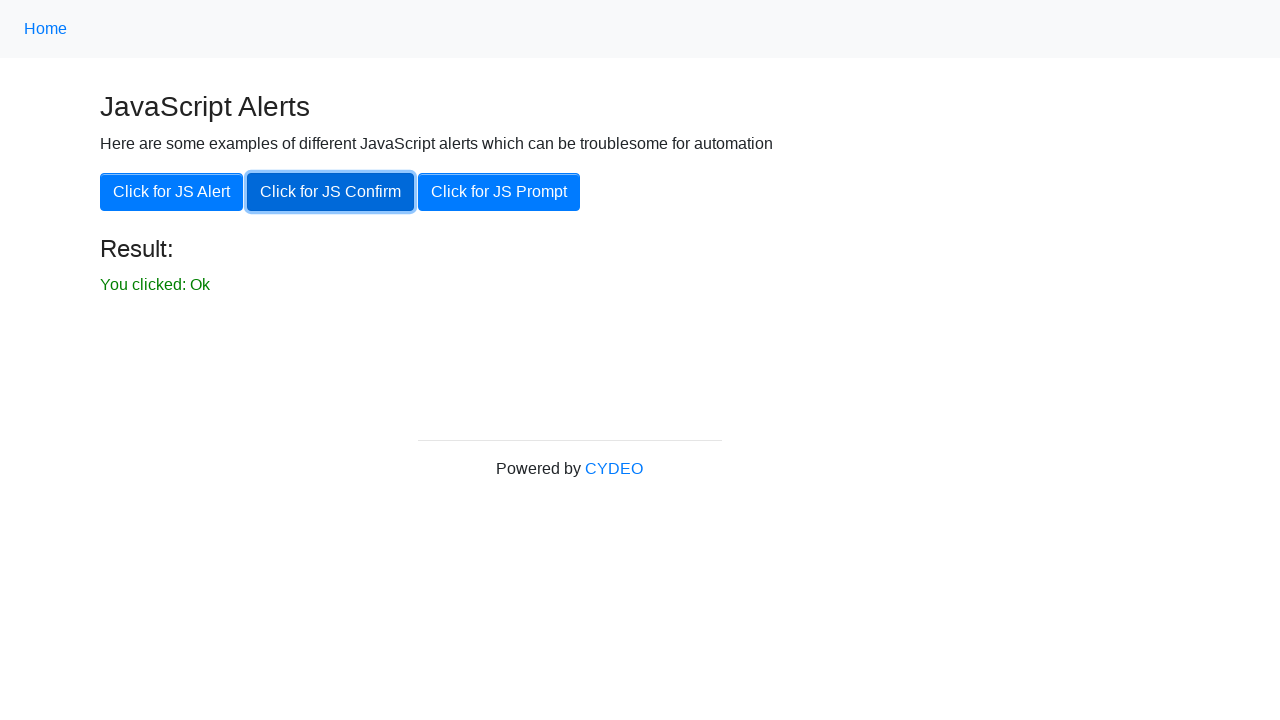